Tests the autocomplete/autosuggest functionality by typing "ind" in the autocomplete field and navigating through suggestions using keyboard arrow keys.

Starting URL: https://www.rahulshettyacademy.com/AutomationPractice/

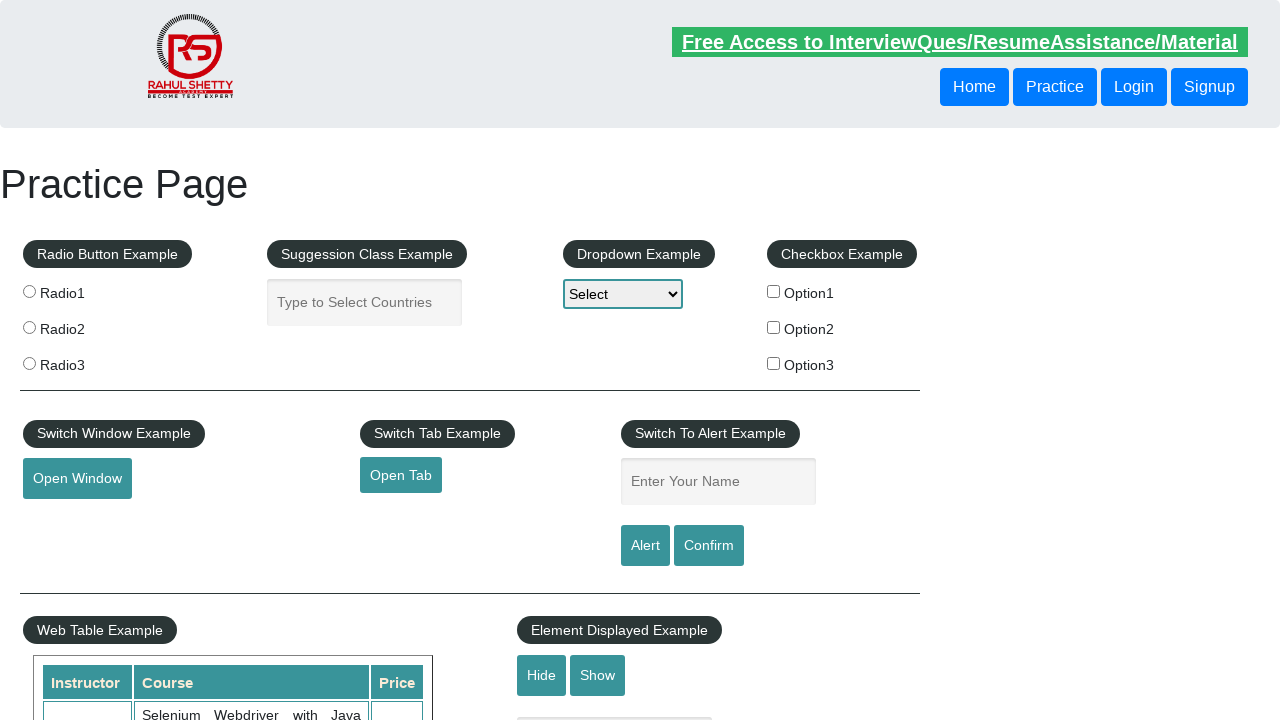

Typed 'ind' in the autocomplete field on #autocomplete
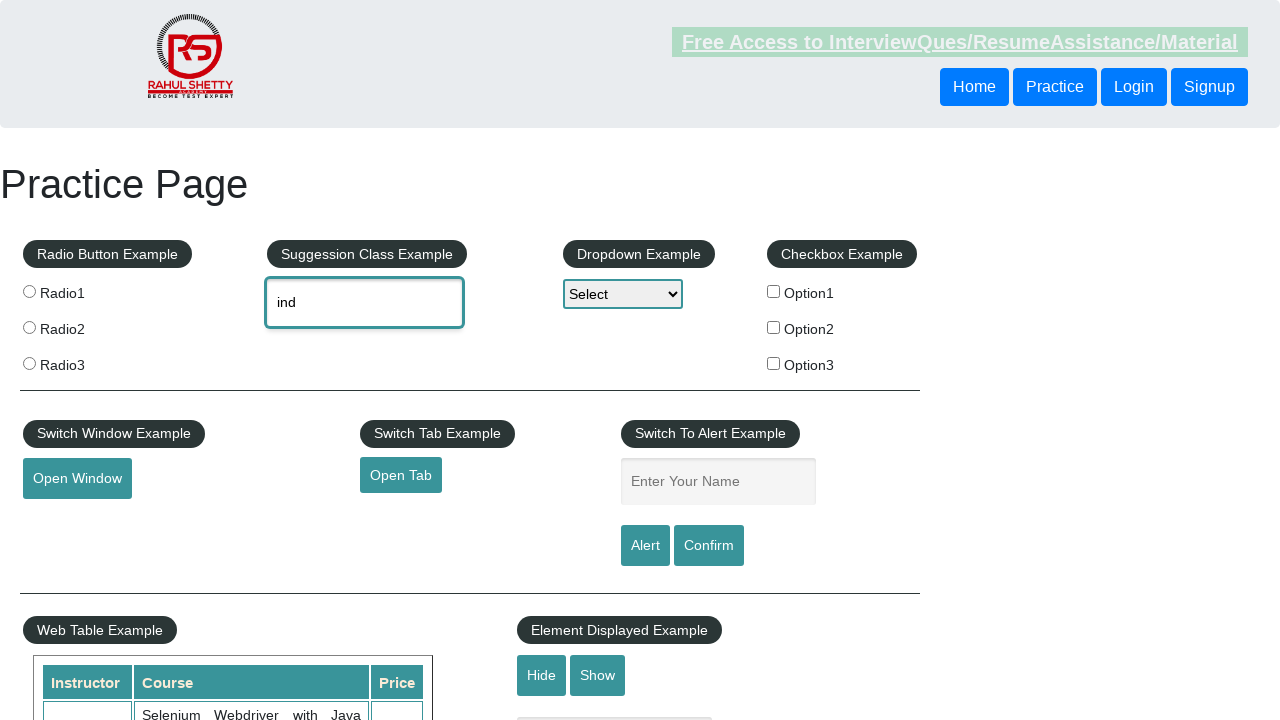

Waited for autocomplete suggestions to appear
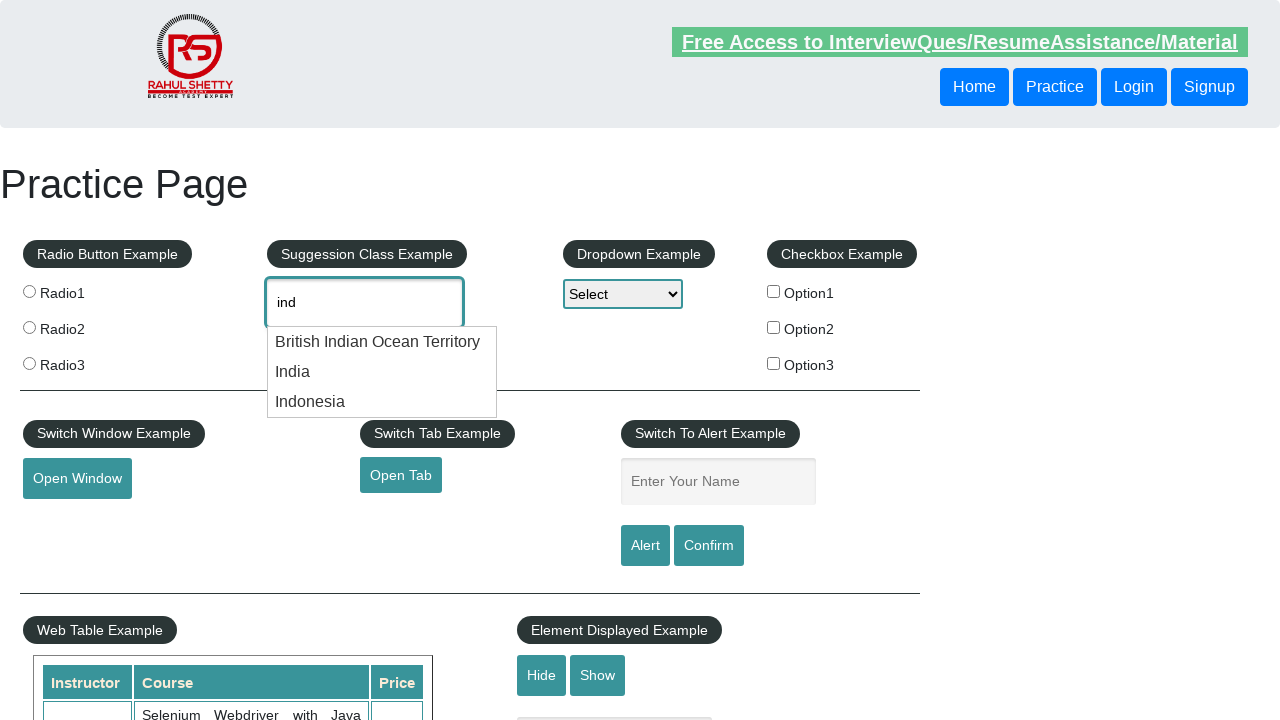

Pressed ArrowDown to navigate to first suggestion on #autocomplete
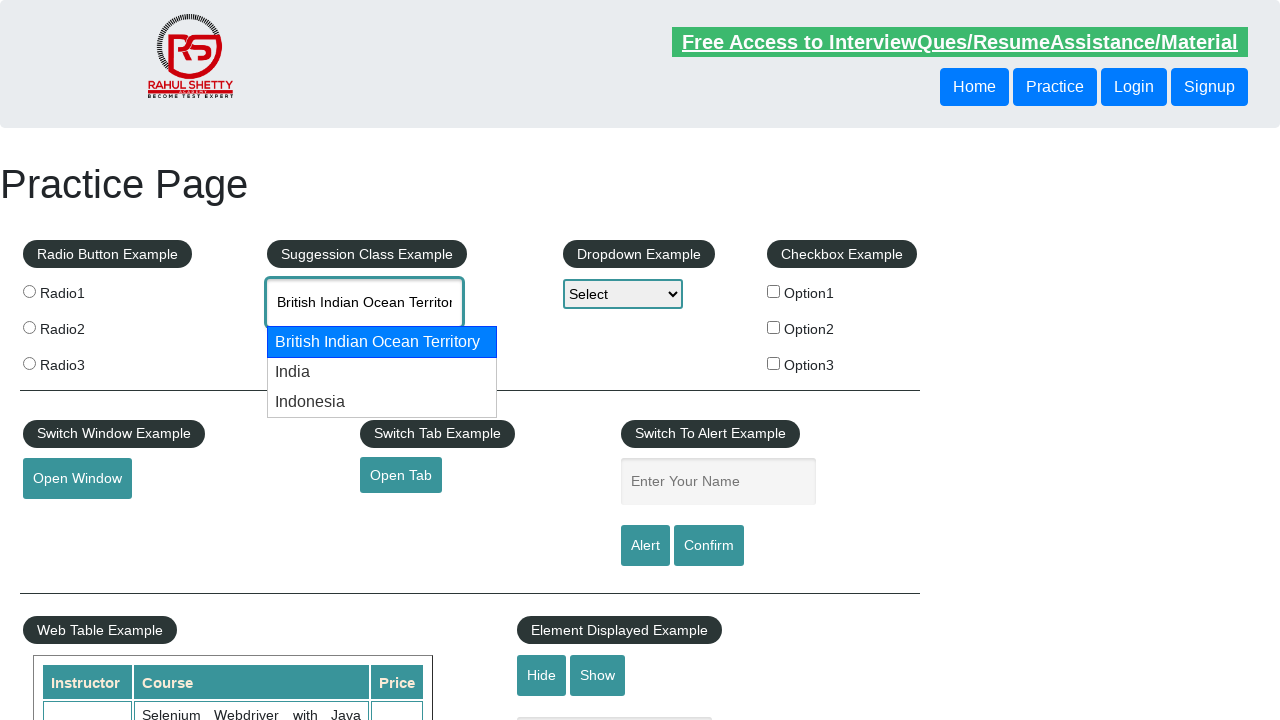

Pressed ArrowDown again to navigate to second suggestion on #autocomplete
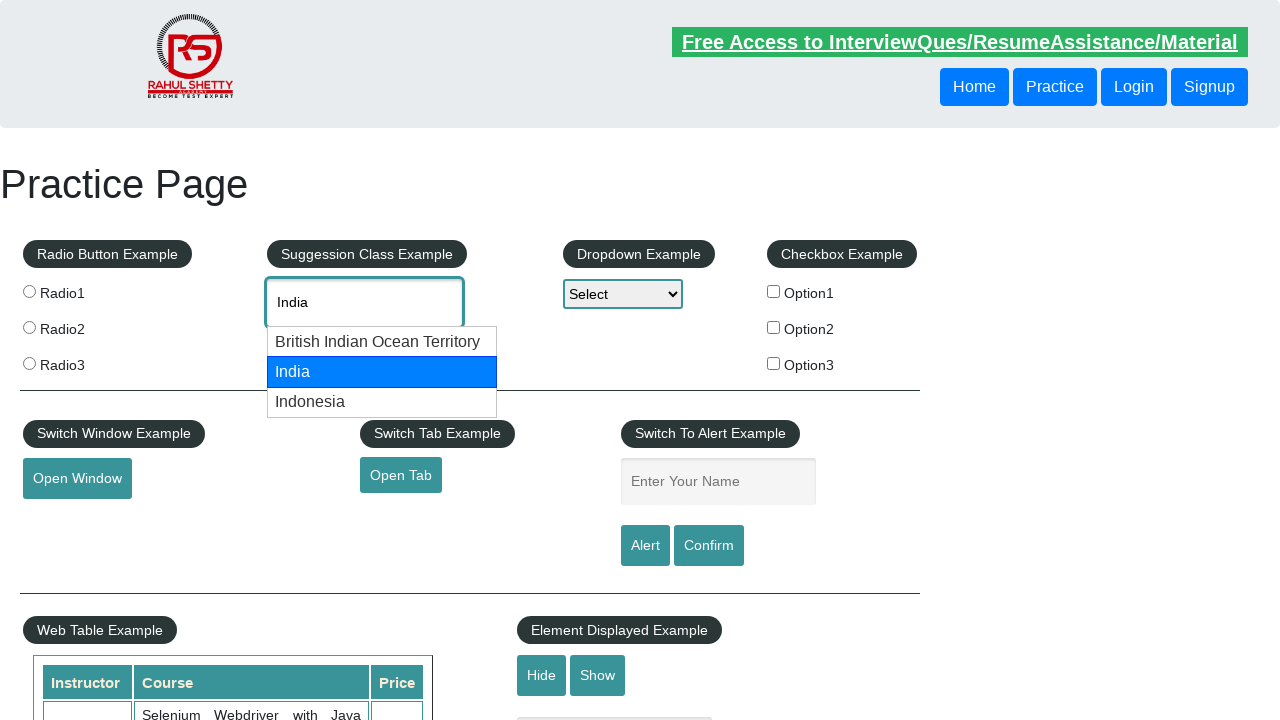

Retrieved autocomplete field value: 'None'
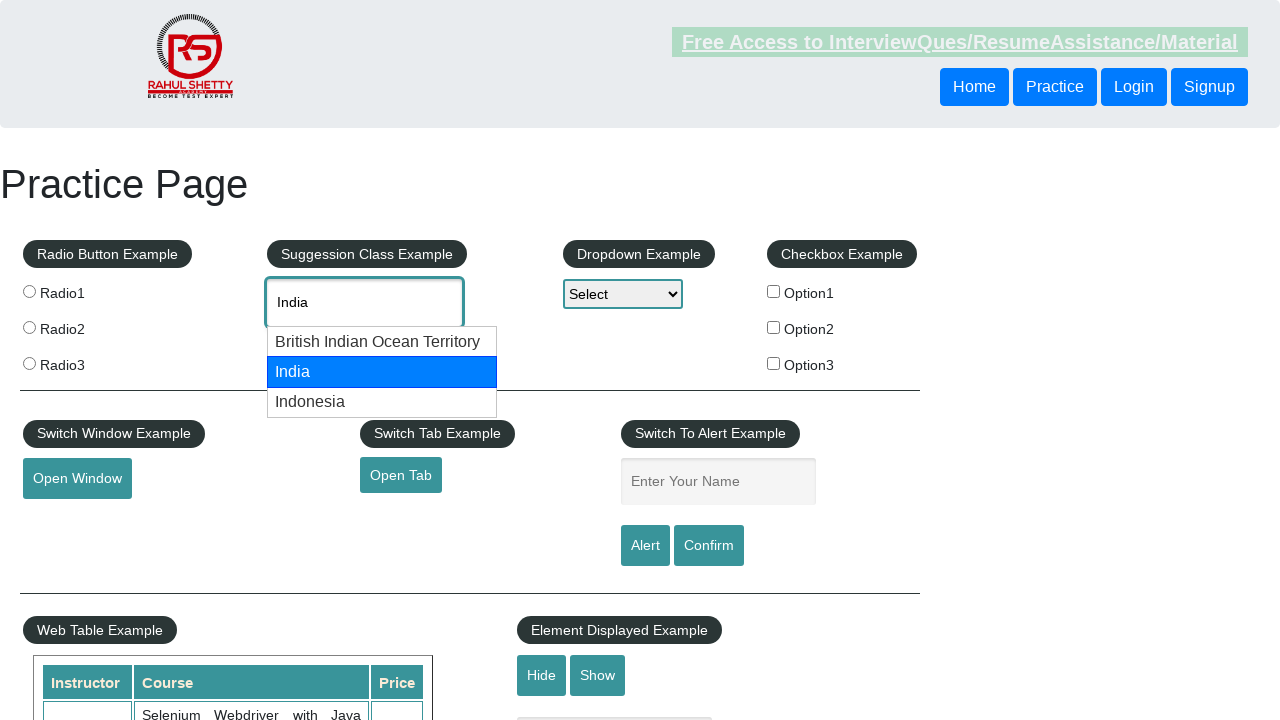

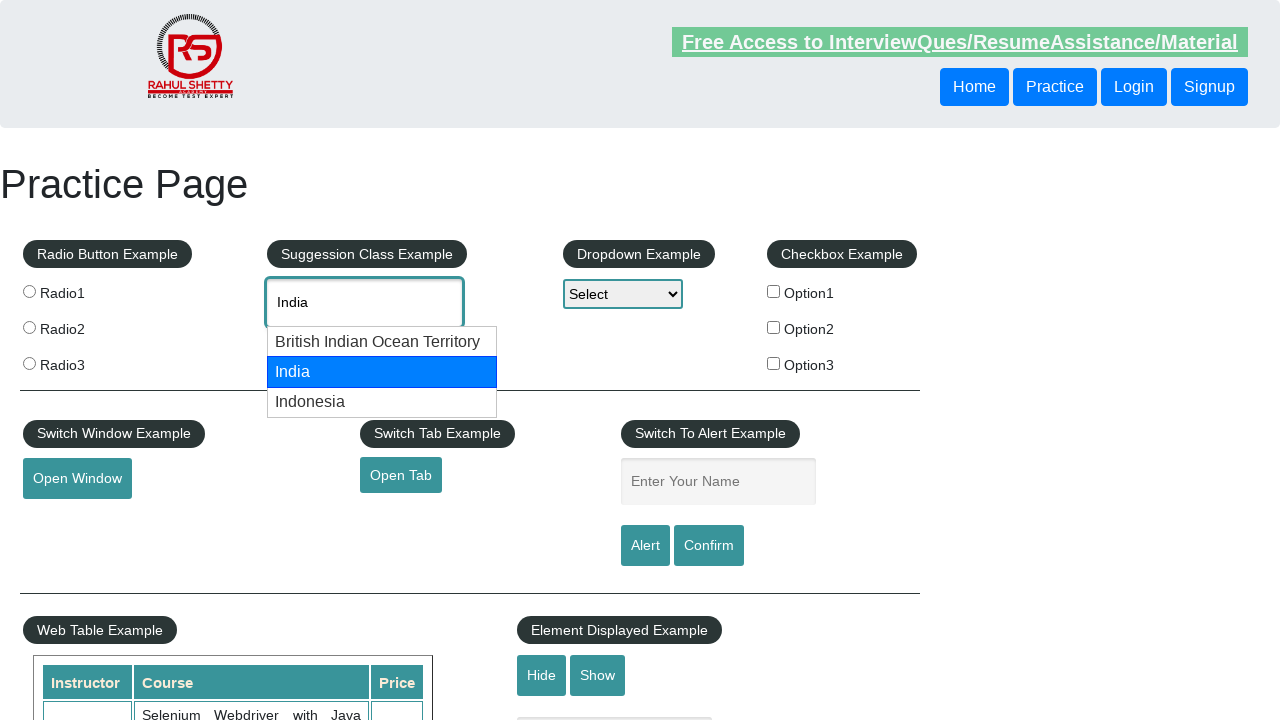